Tests scroll functionality by scrolling down to the "CYDEO" link at the bottom of the page using mouse movement, then scrolling back up using Page Up key presses.

Starting URL: https://practice.cydeo.com/

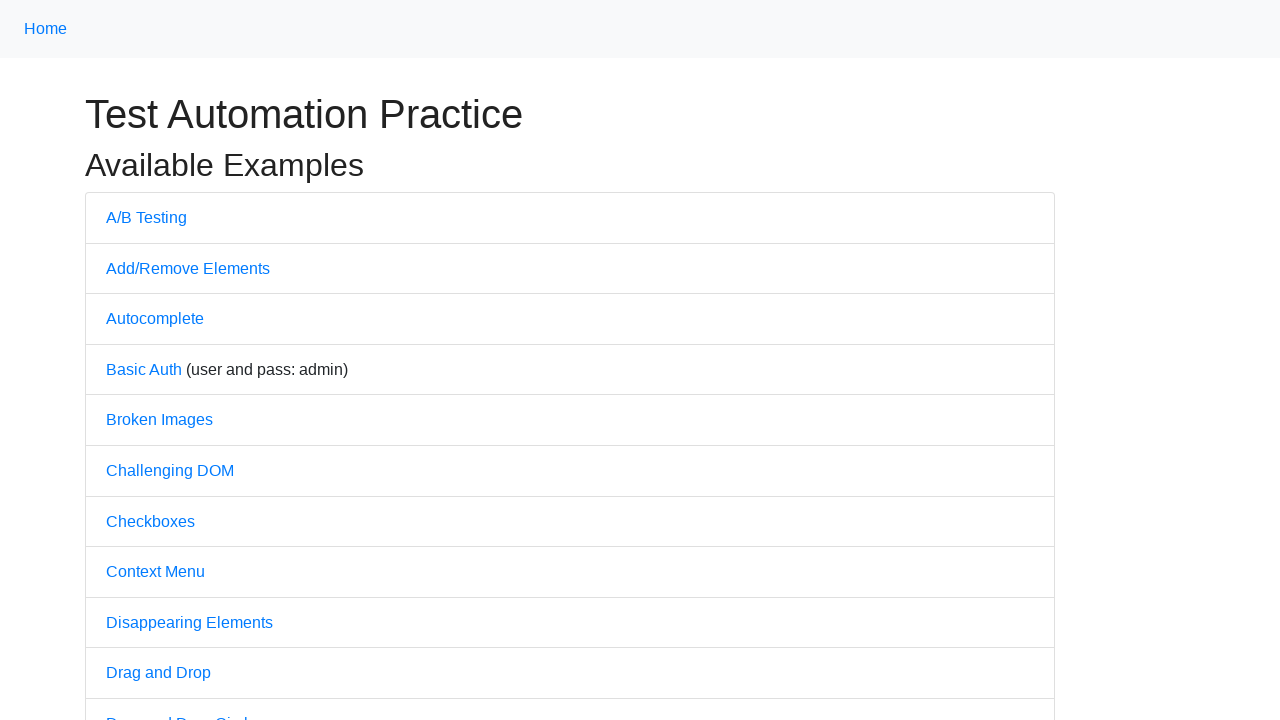

Navigated to https://practice.cydeo.com/
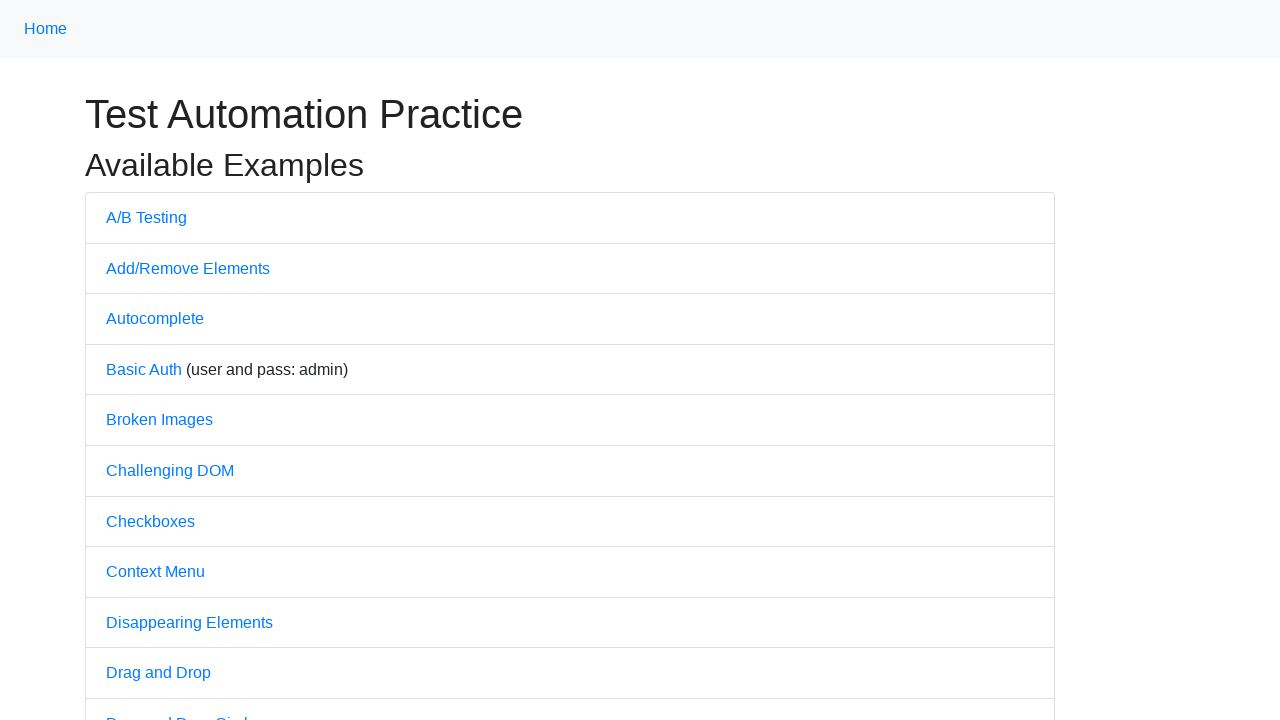

Located CYDEO link at the bottom of the page
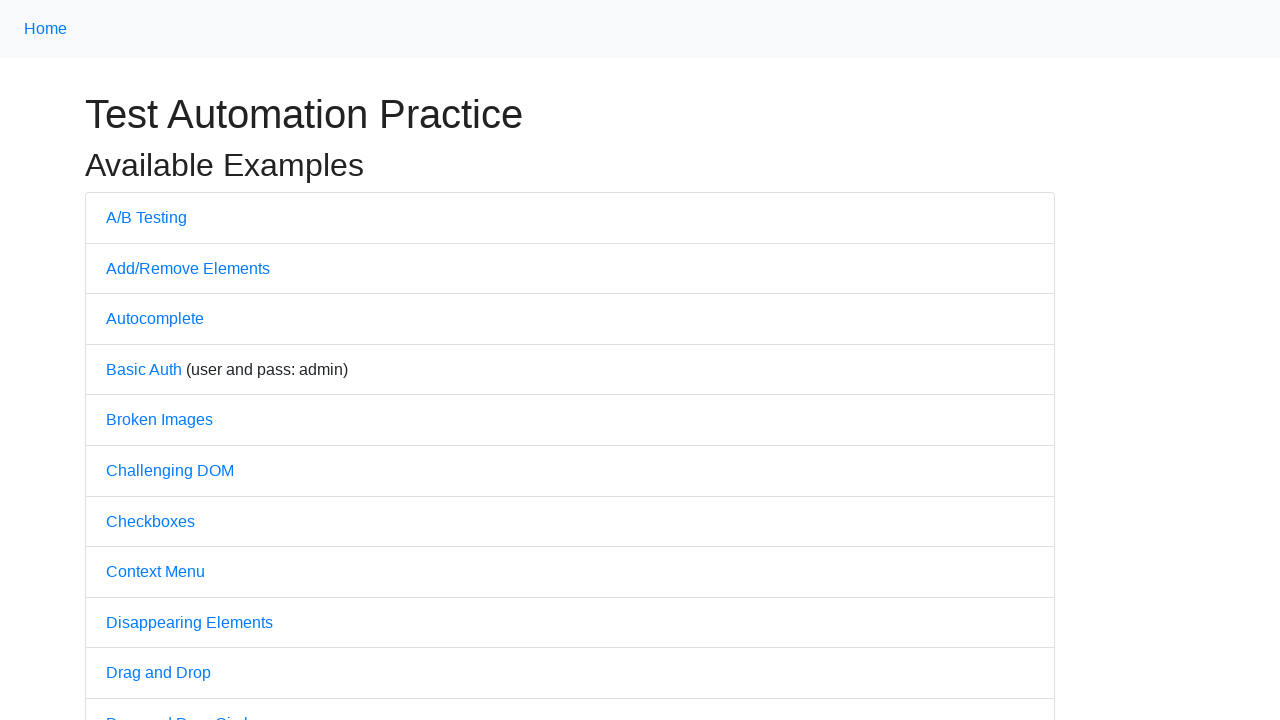

Scrolled down to CYDEO link using scroll_into_view_if_needed()
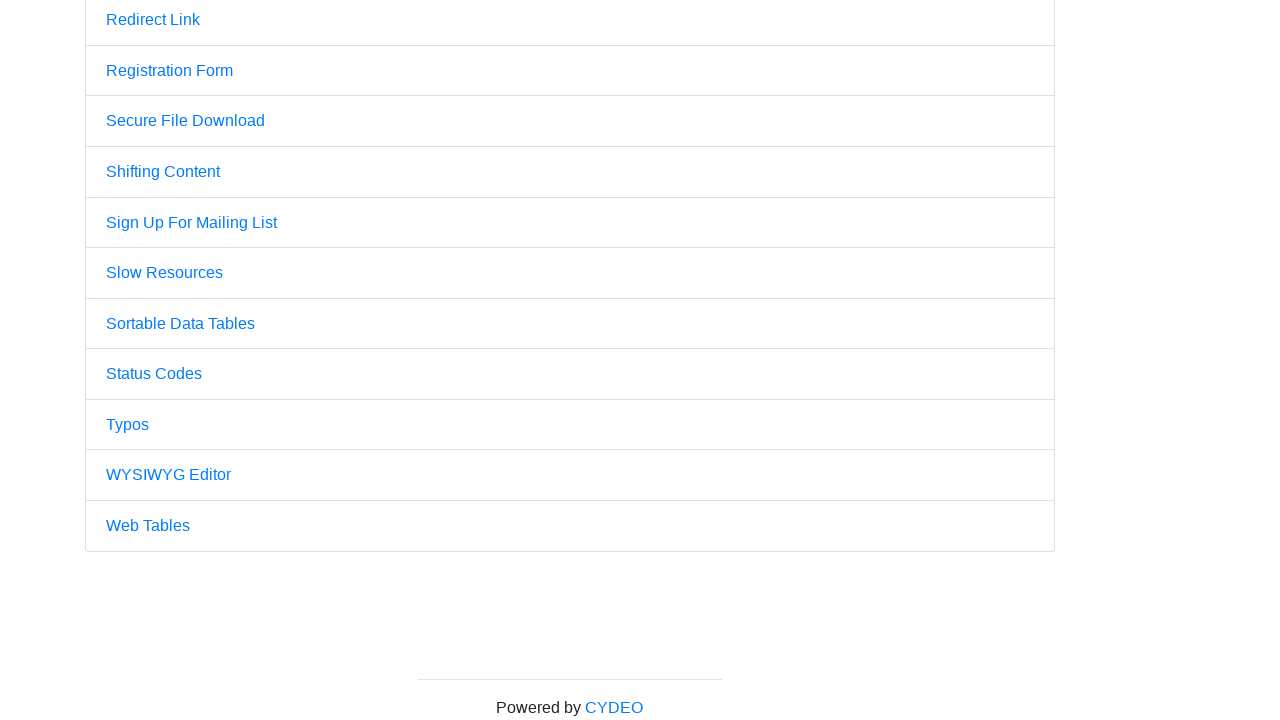

Pressed PageUp key to scroll up
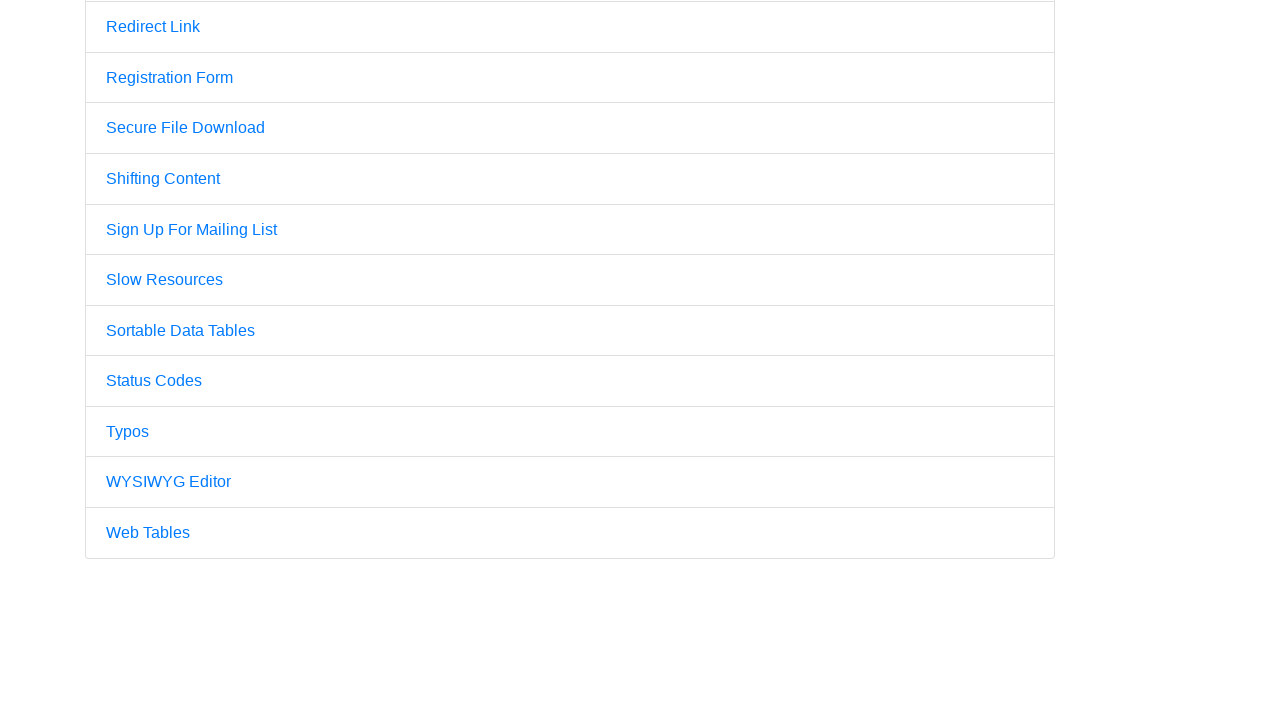

Pressed PageUp key again to scroll up further
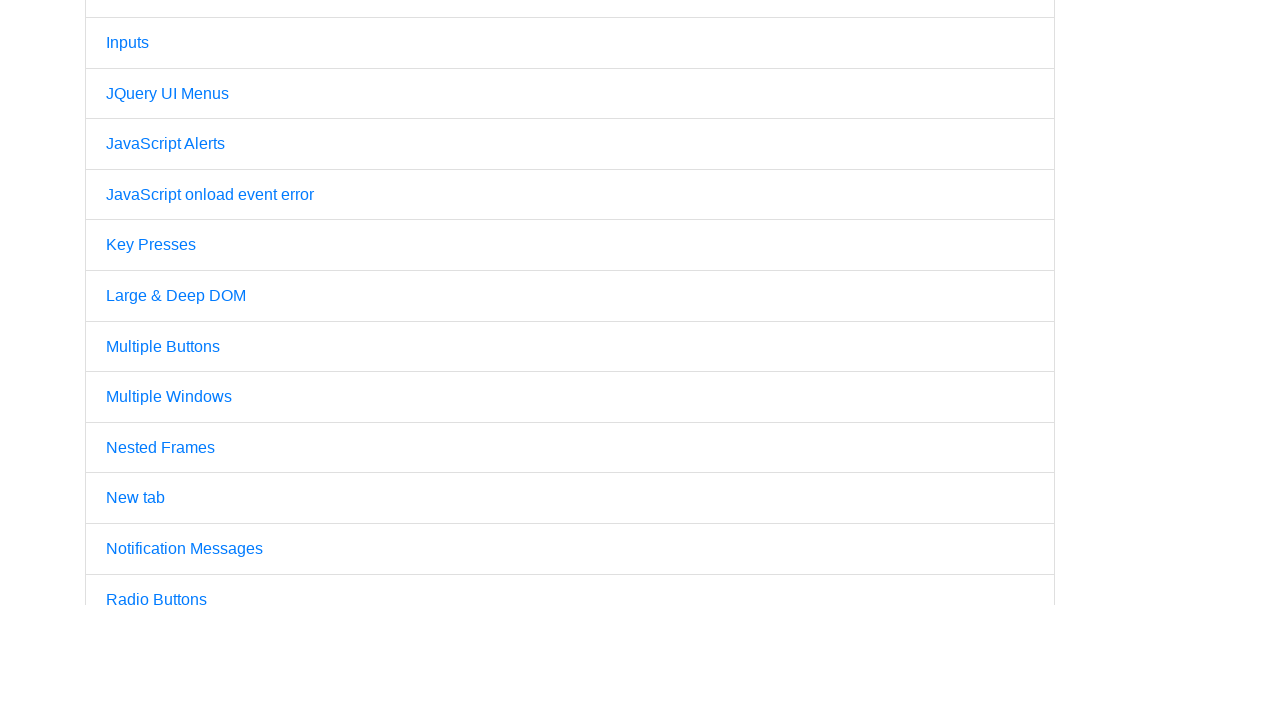

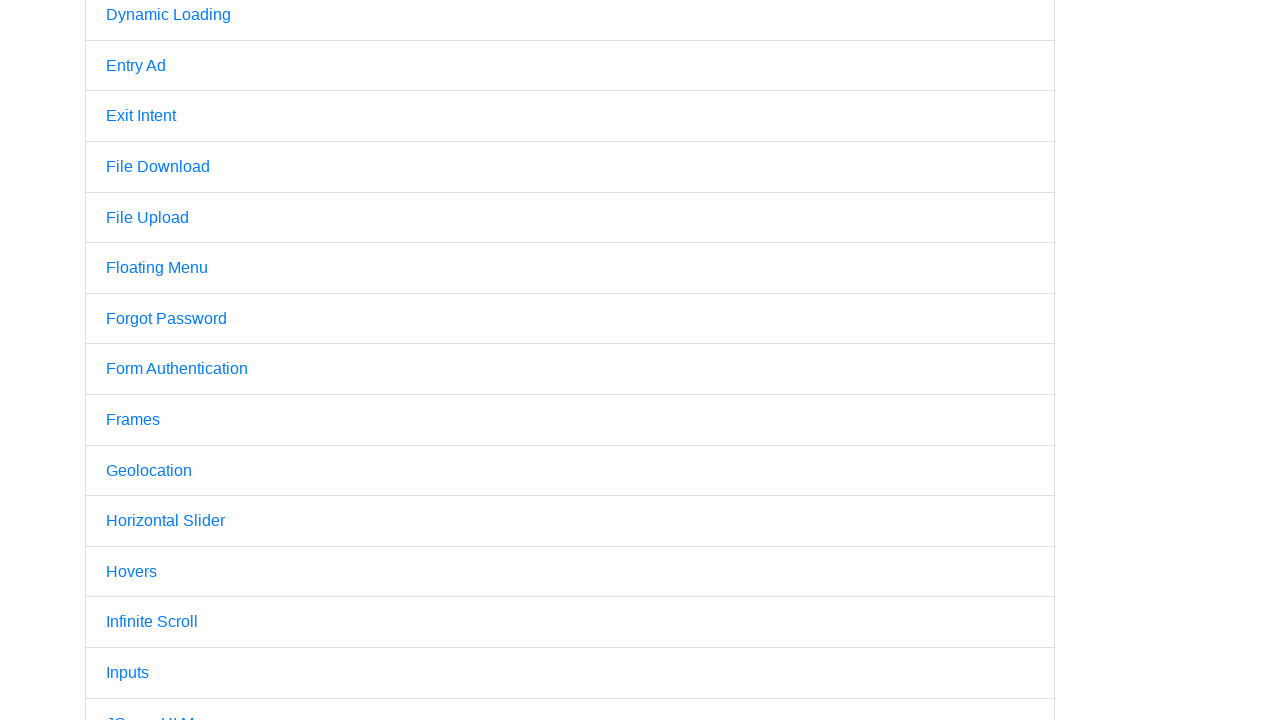